Tests the Python.org search functionality by entering "pycon" as a search query and submitting the form, then verifying results are returned.

Starting URL: http://www.python.org

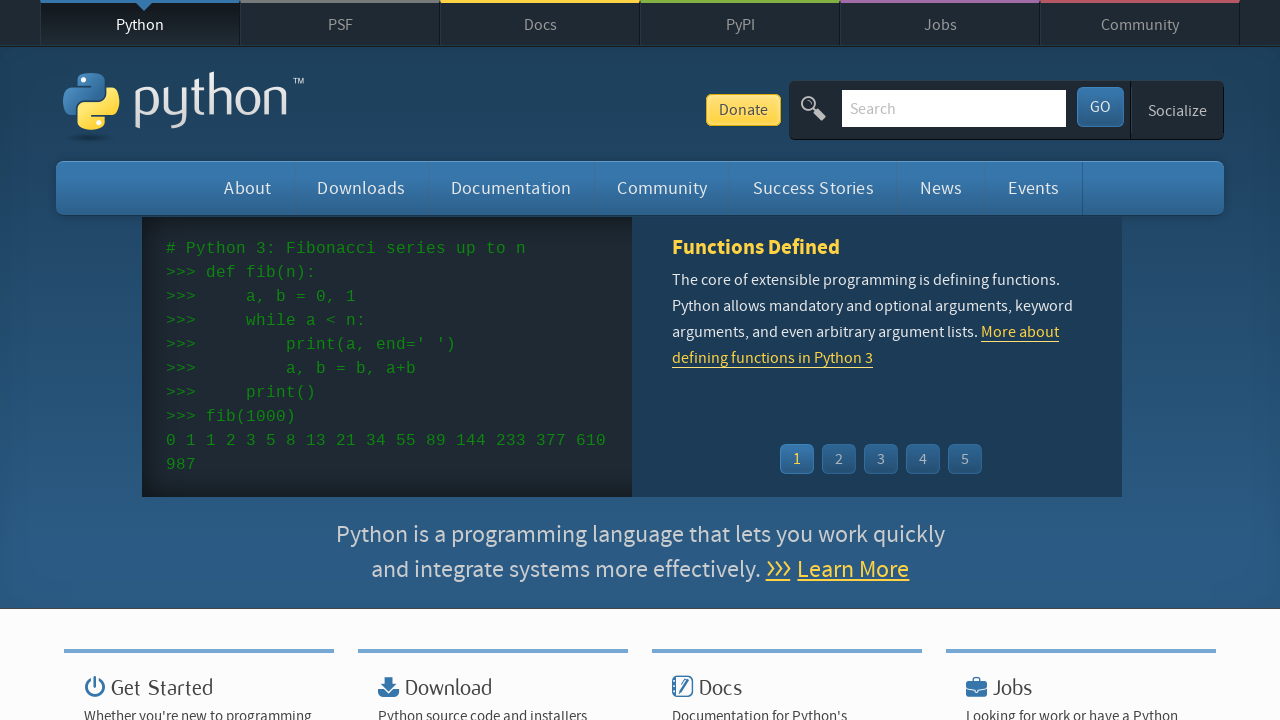

Verified 'Python' in page title
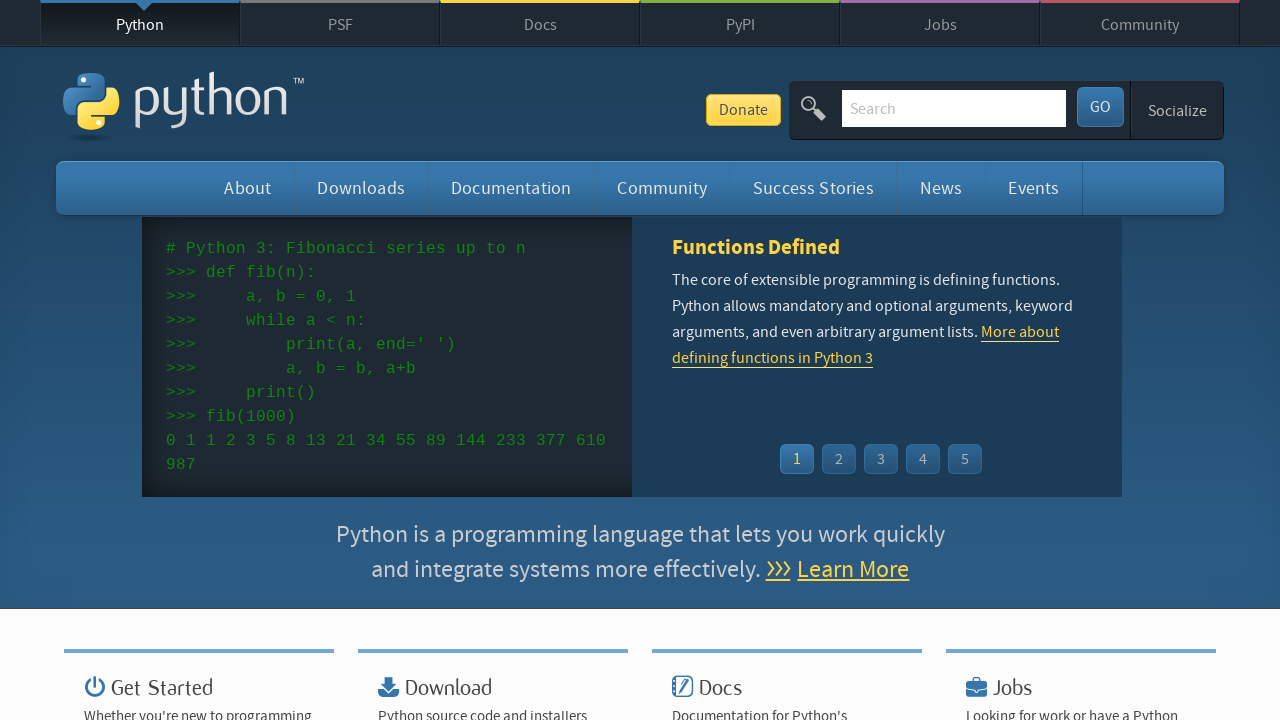

Filled search box with 'pycon' on input[name='q']
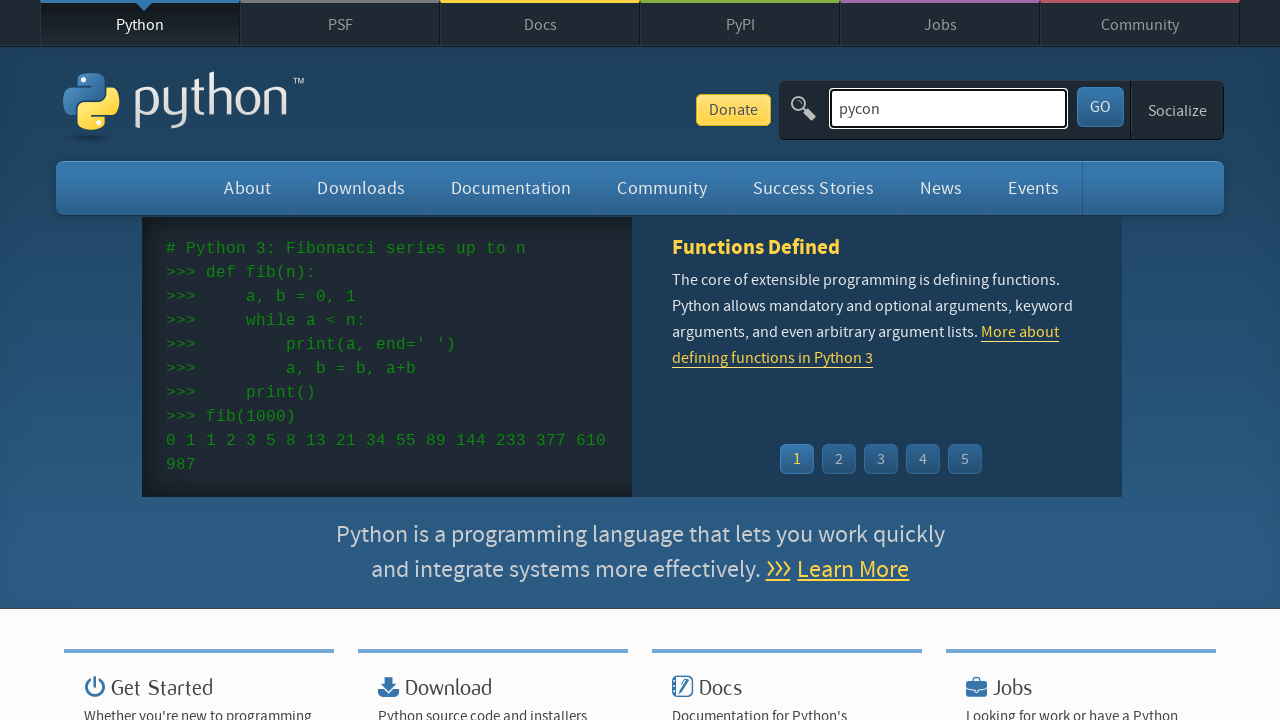

Pressed Enter to submit search query on input[name='q']
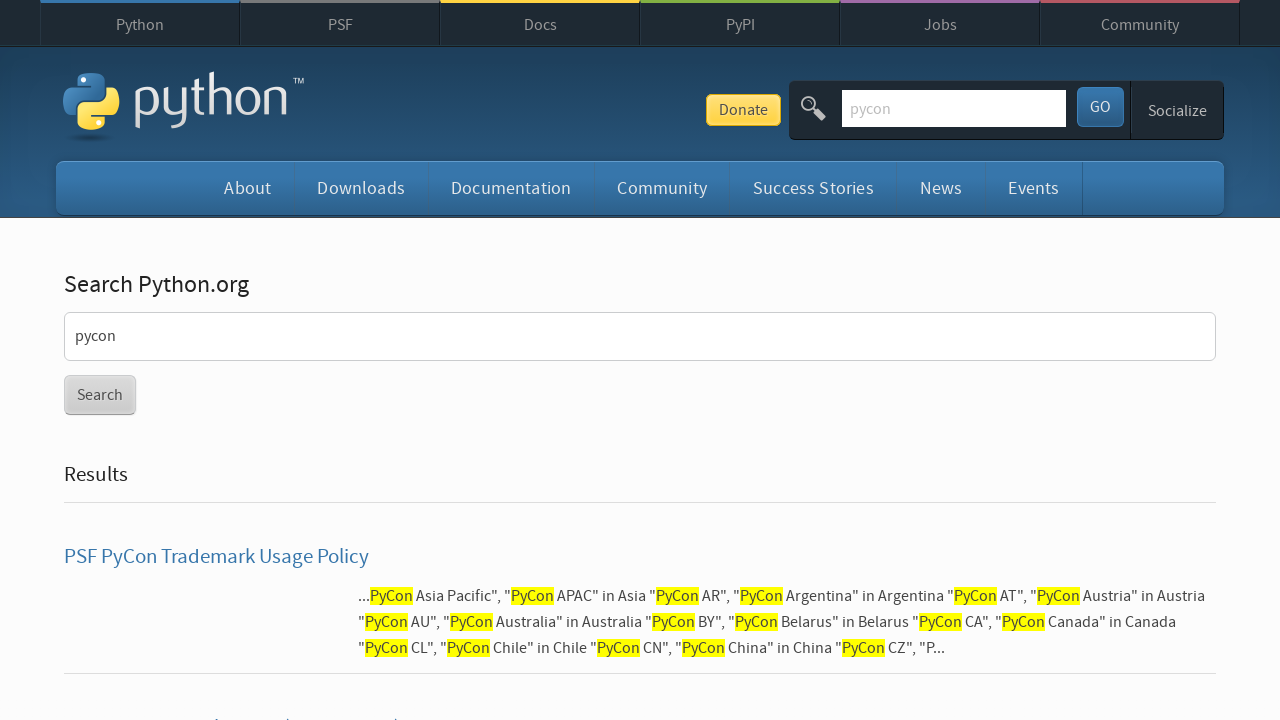

Waited for network idle after search submission
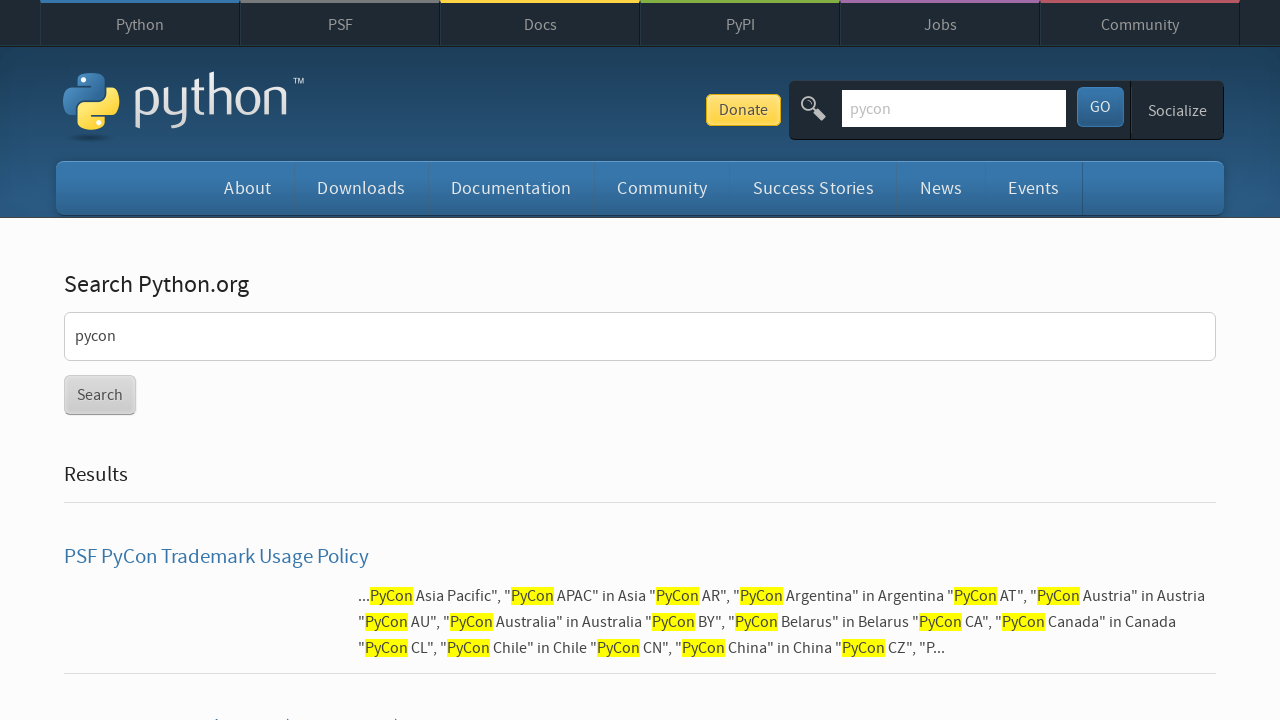

Verified search results were returned (no 'No results found' message)
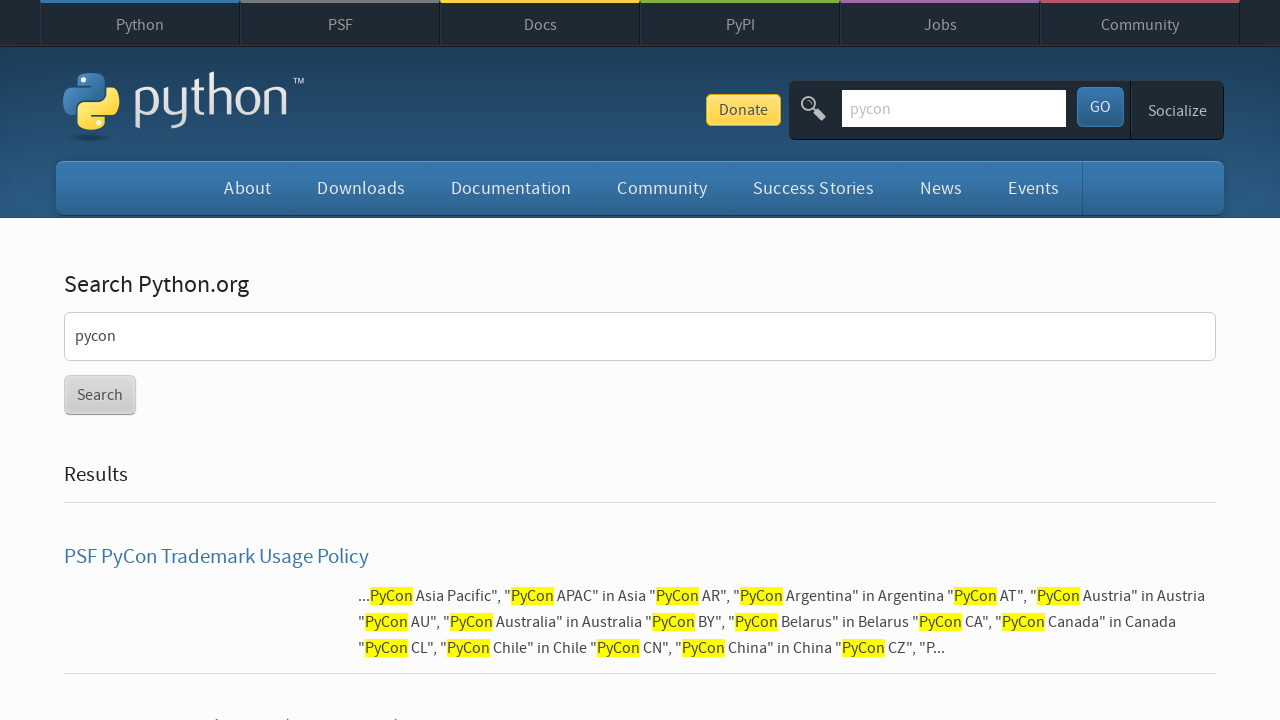

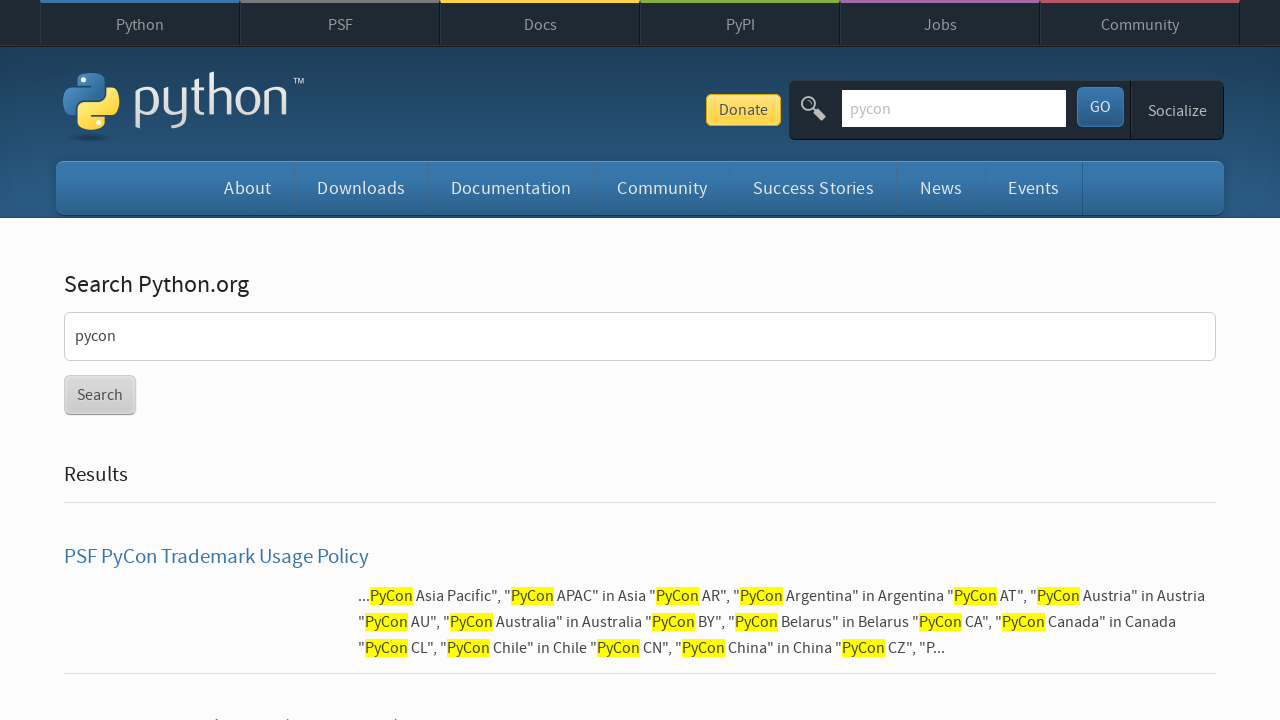